Tests checkbox functionality by navigating to checkboxes page and clicking all checkbox elements to toggle their state

Starting URL: https://the-internet.herokuapp.com/

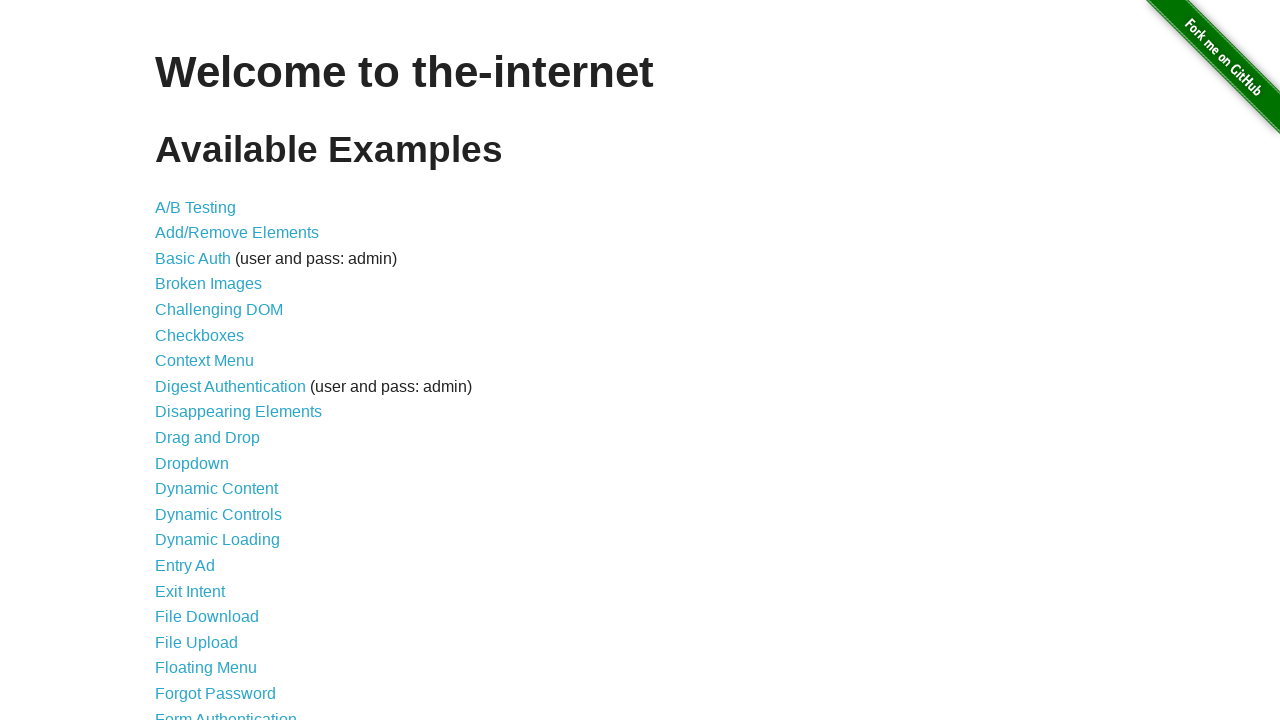

Clicked link to navigate to checkboxes page at (200, 335) on a[href='/checkboxes']
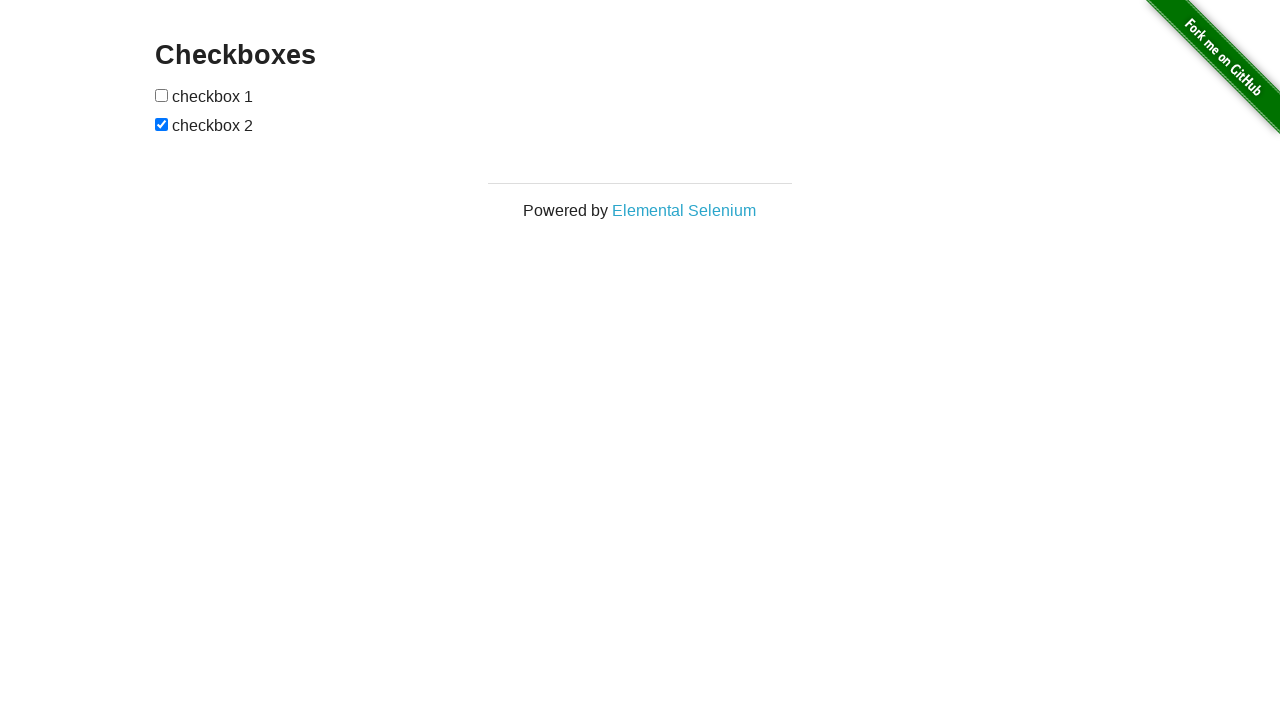

Checkboxes form loaded
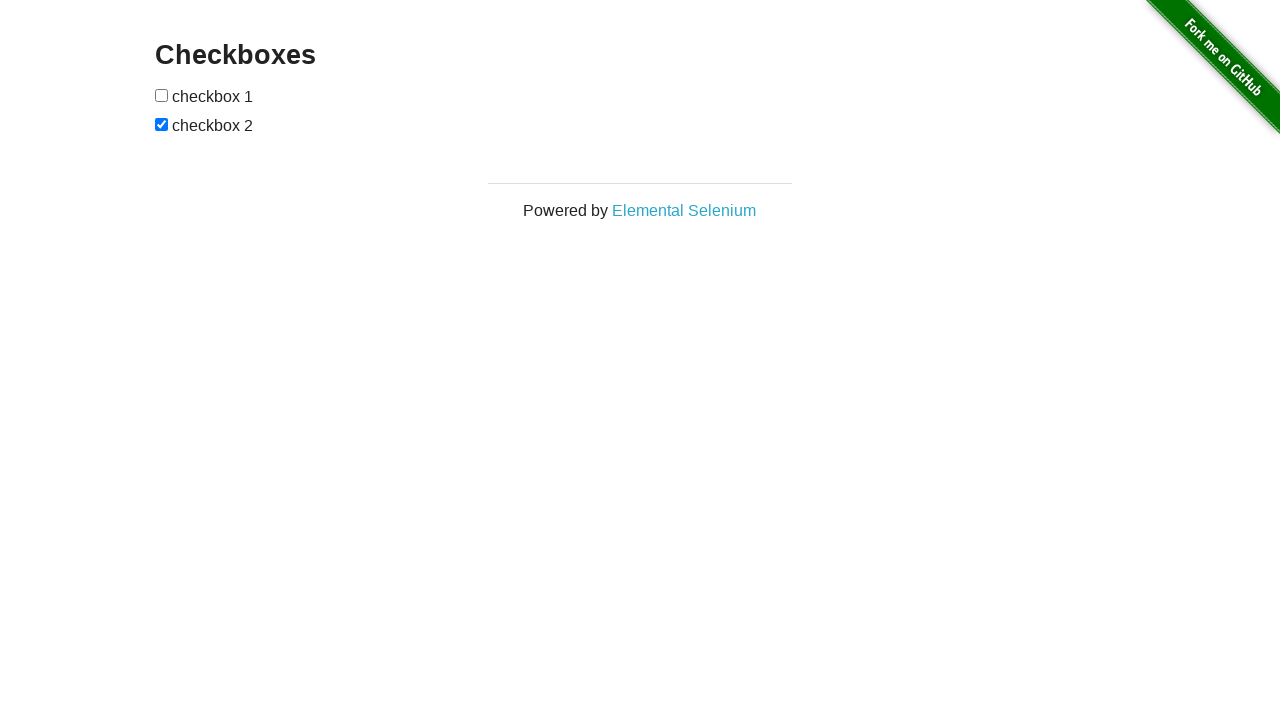

Clicked checkbox 1 of 2 to toggle its state at (162, 95) on #content form input[type='checkbox'] >> nth=0
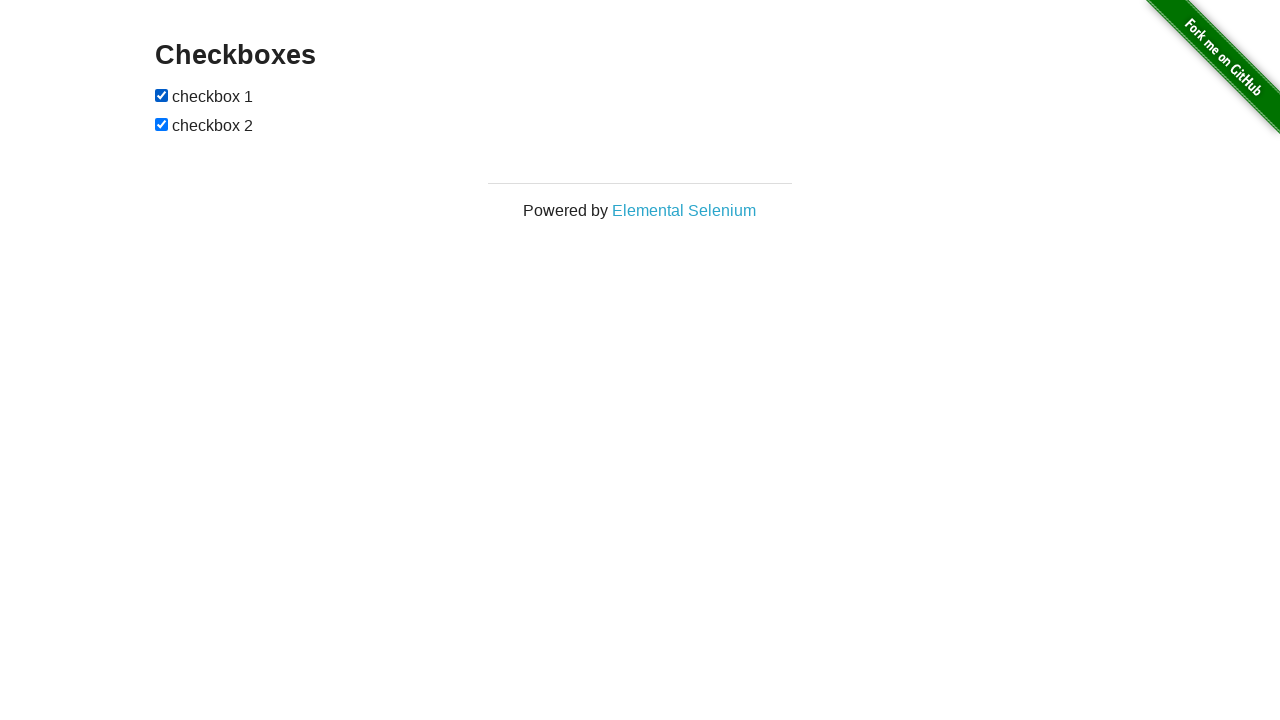

Clicked checkbox 2 of 2 to toggle its state at (162, 124) on #content form input[type='checkbox'] >> nth=1
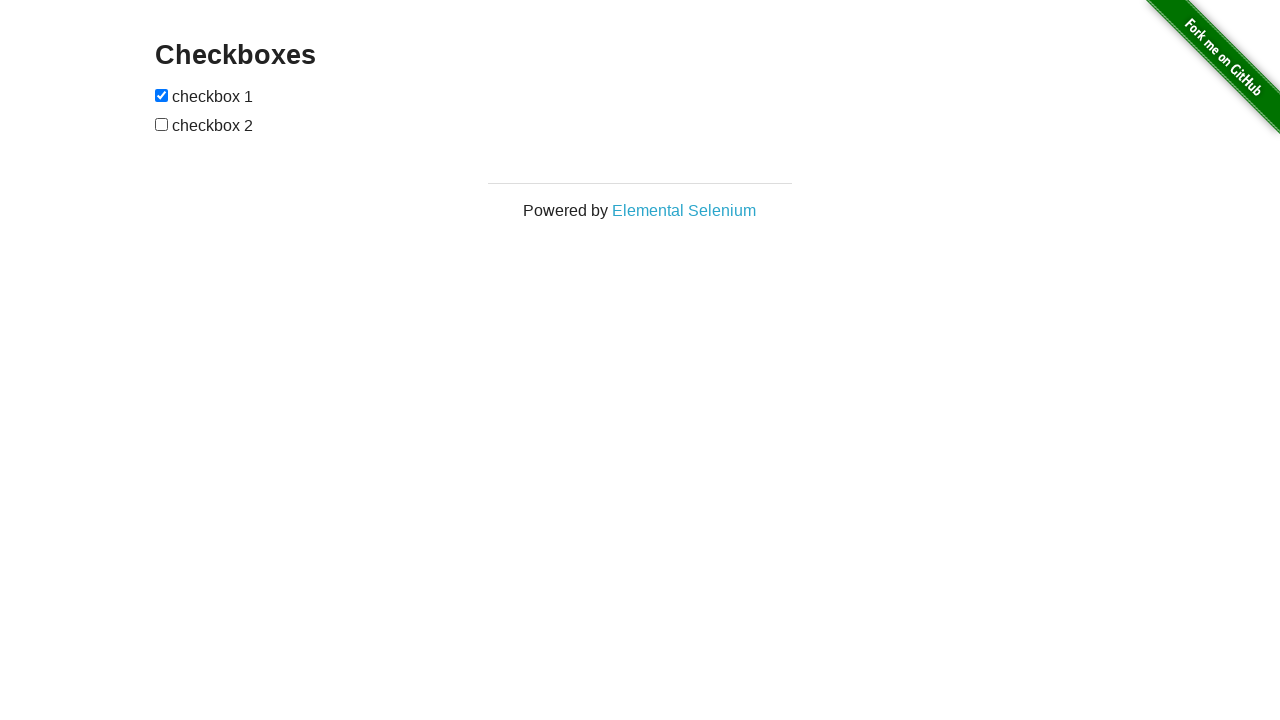

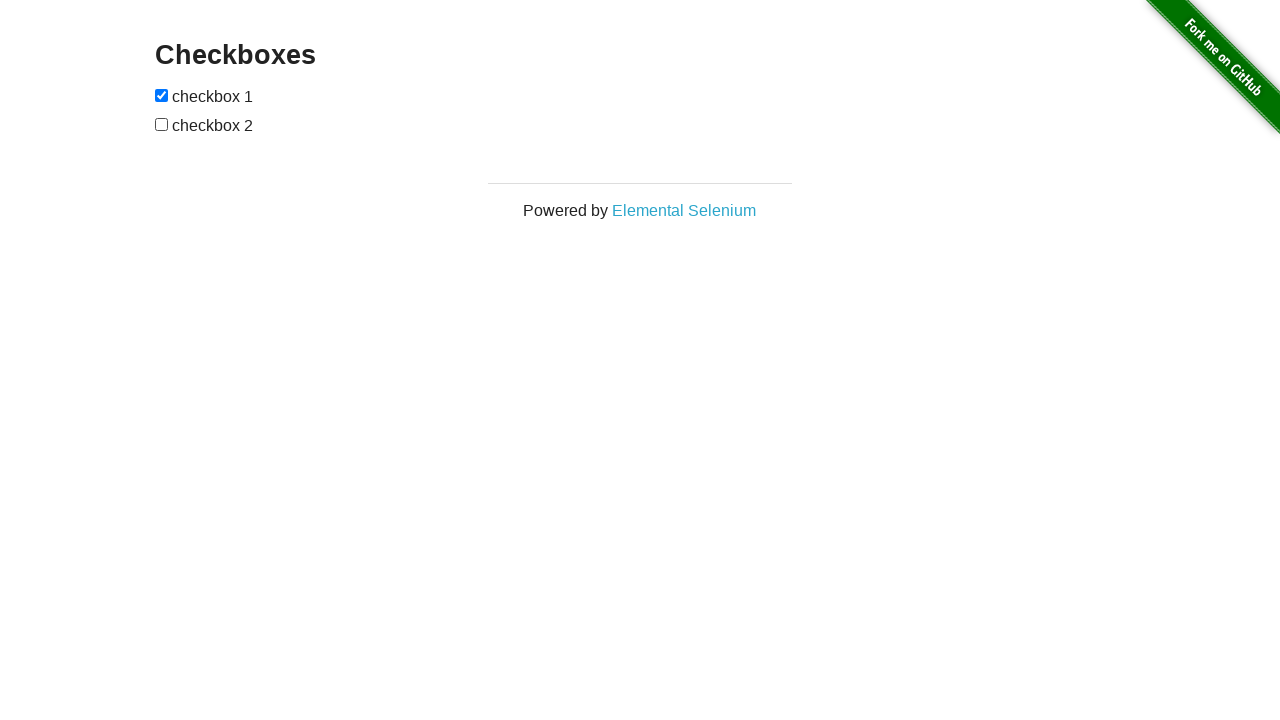